Tests search functionality by entering a city name and verifying it appears in the URL

Starting URL: https://www.funda.nl/

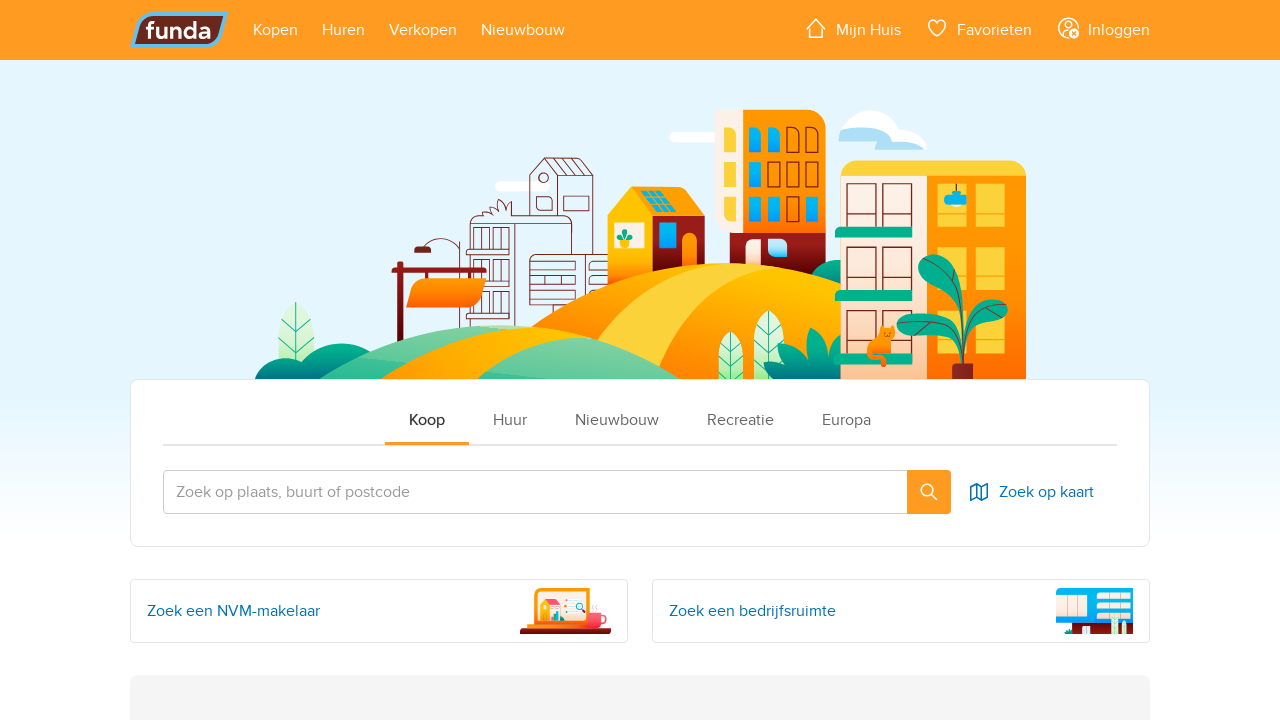

Filled city name input field with 'Amsterdam' on input[placeholder*='plaats']
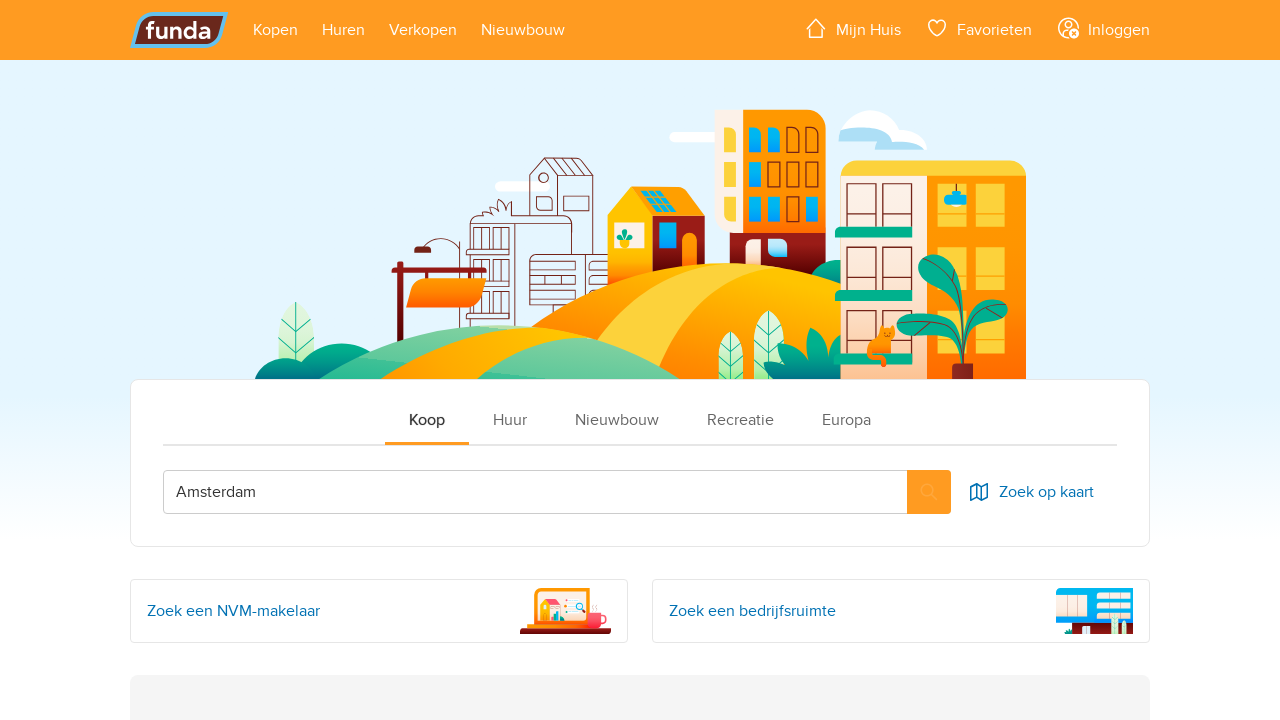

Waited for auto-complete to process
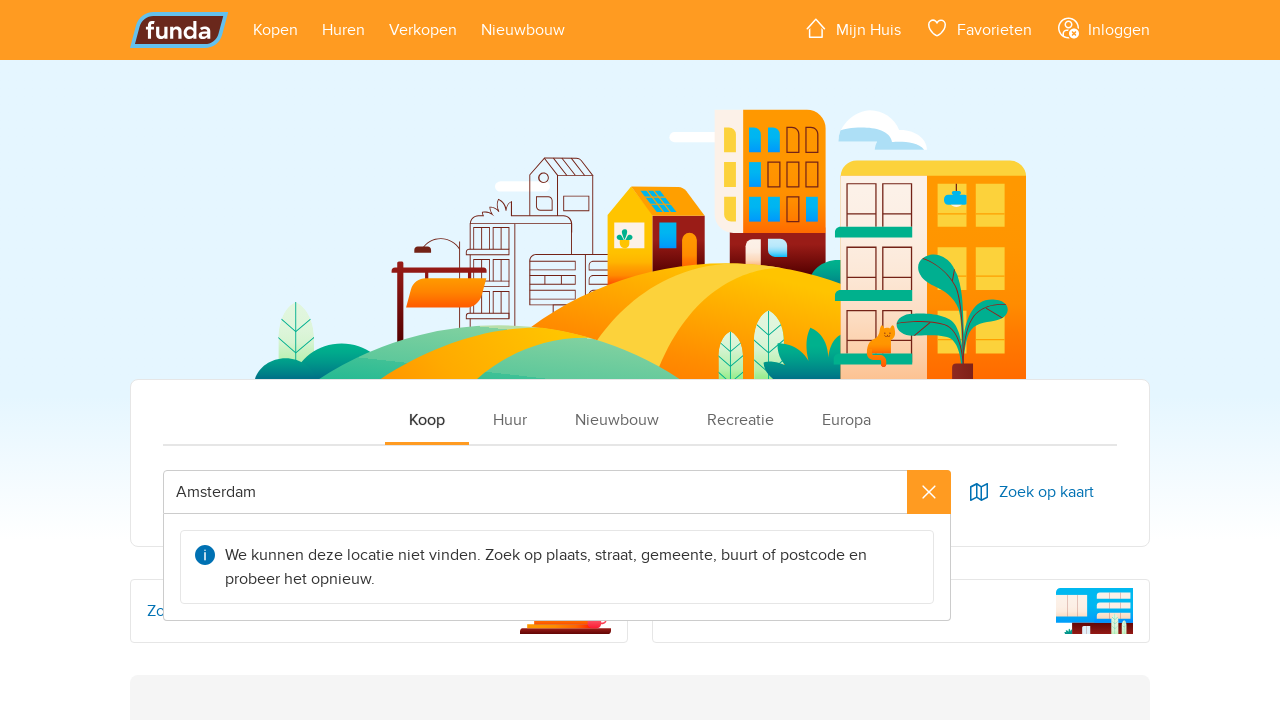

Clicked submit button to search for Amsterdam at (1103, 30) on button[type='submit']
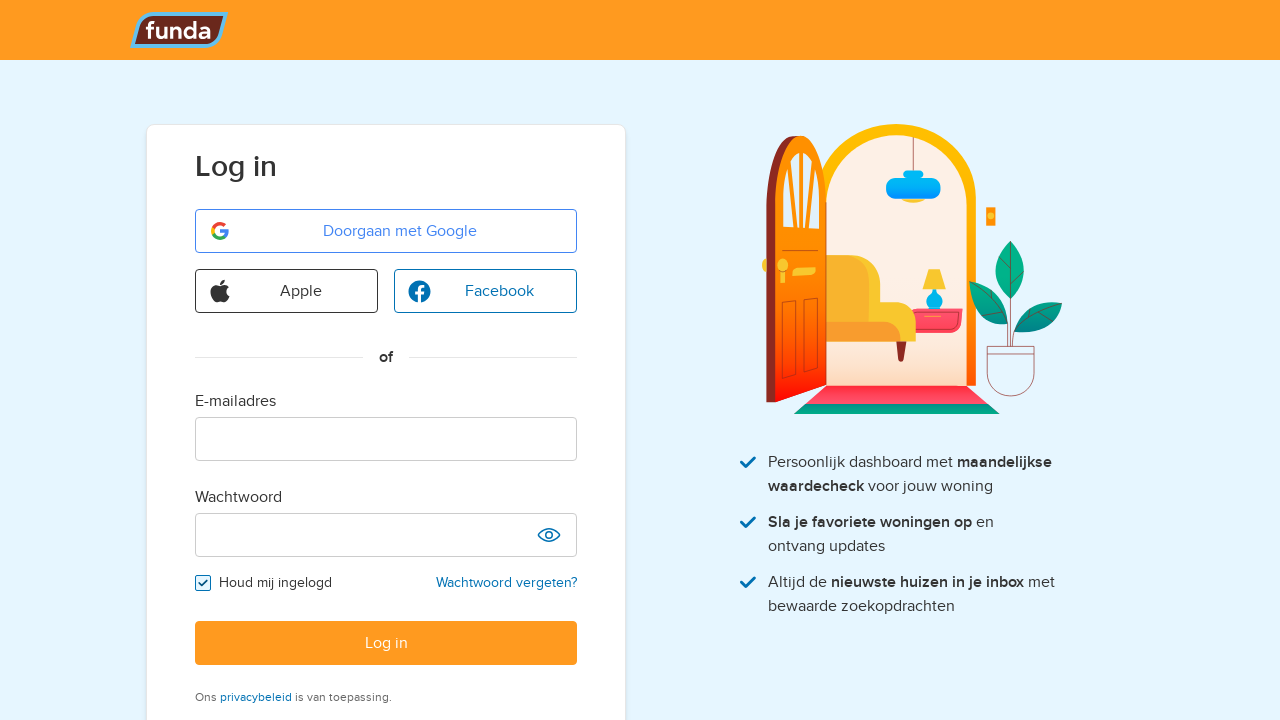

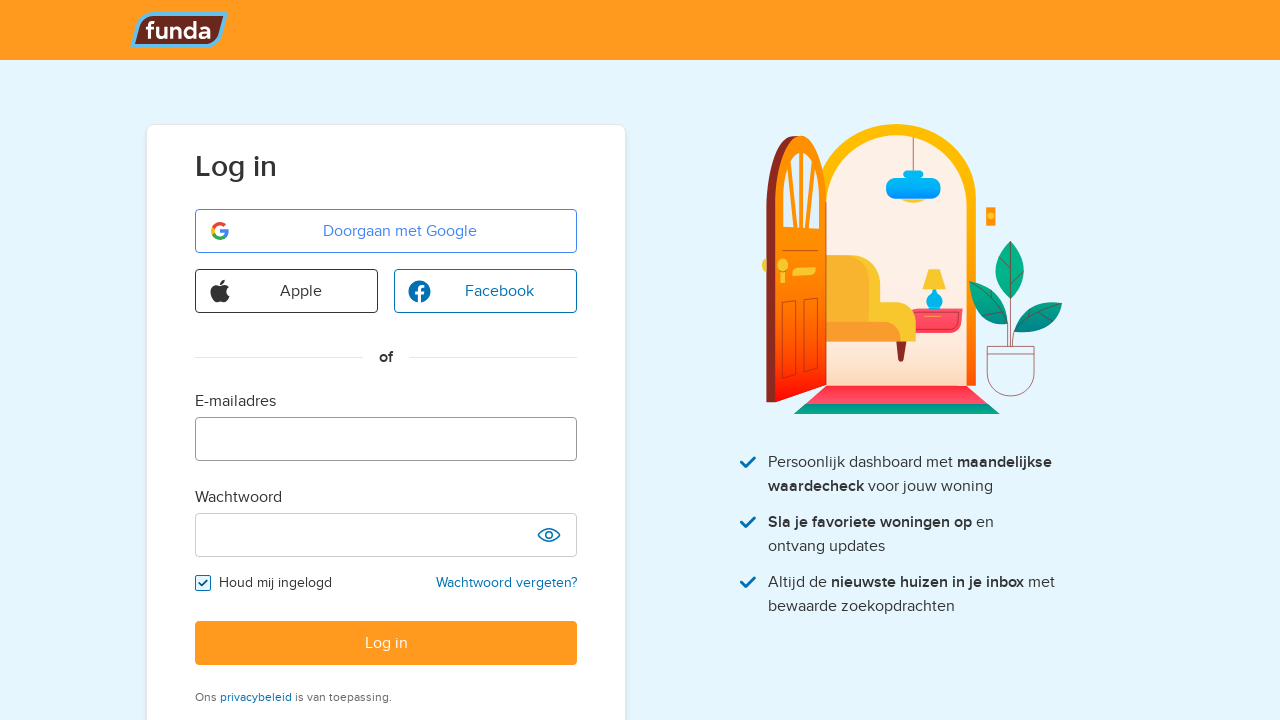